Tests making some changes to a todo and discarding them by pressing escape.

Starting URL: https://todomvc.com/examples/typescript-angular/#/

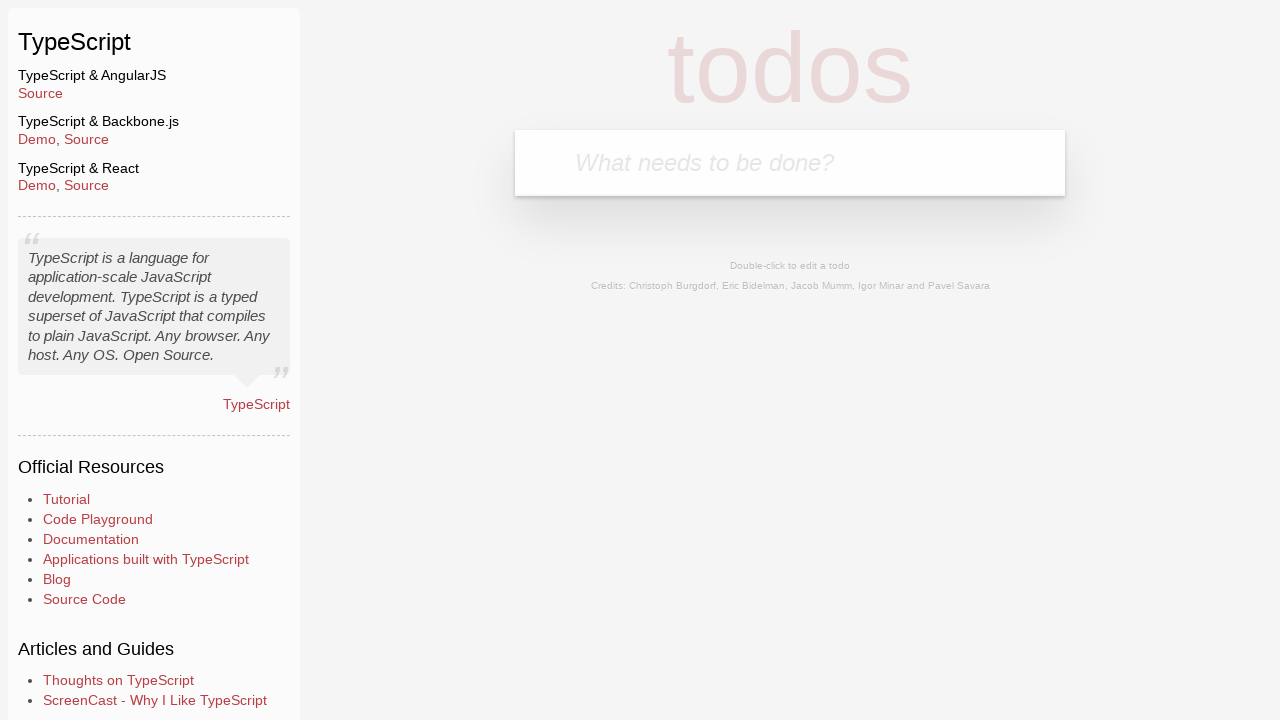

Filled new todo input field with 'Lorem' on .new-todo
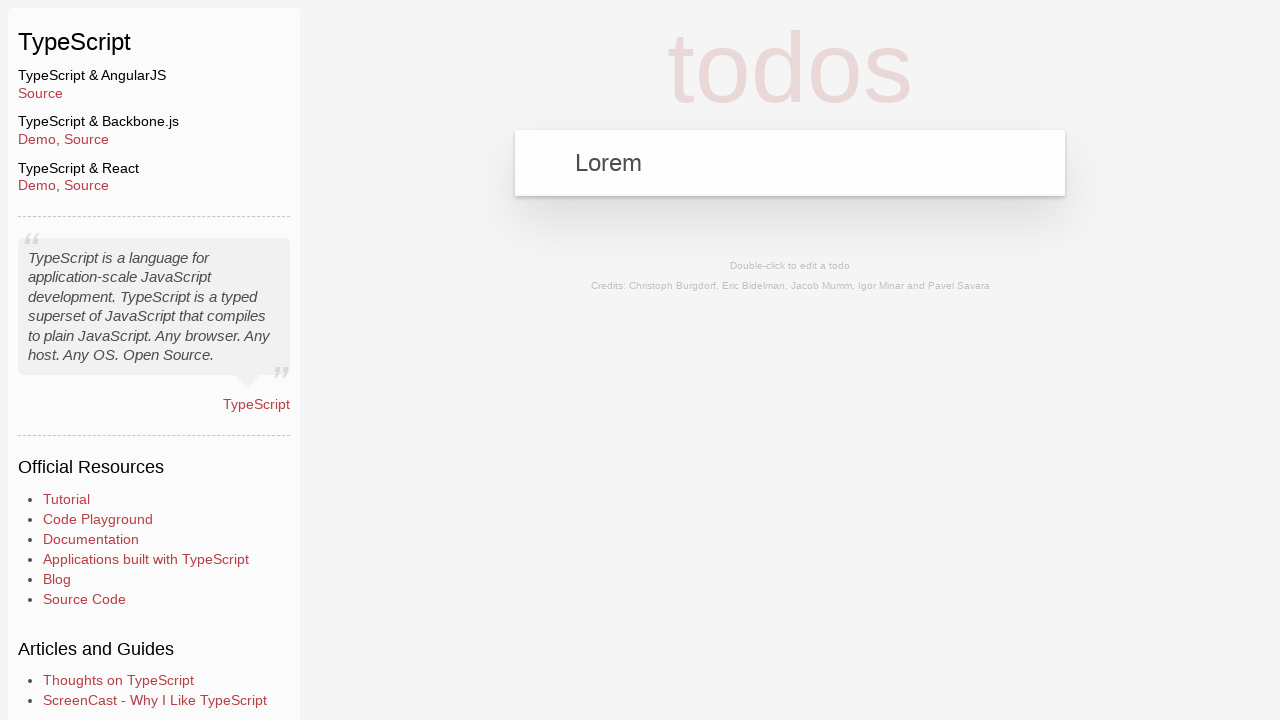

Pressed Enter to add the new todo on .new-todo
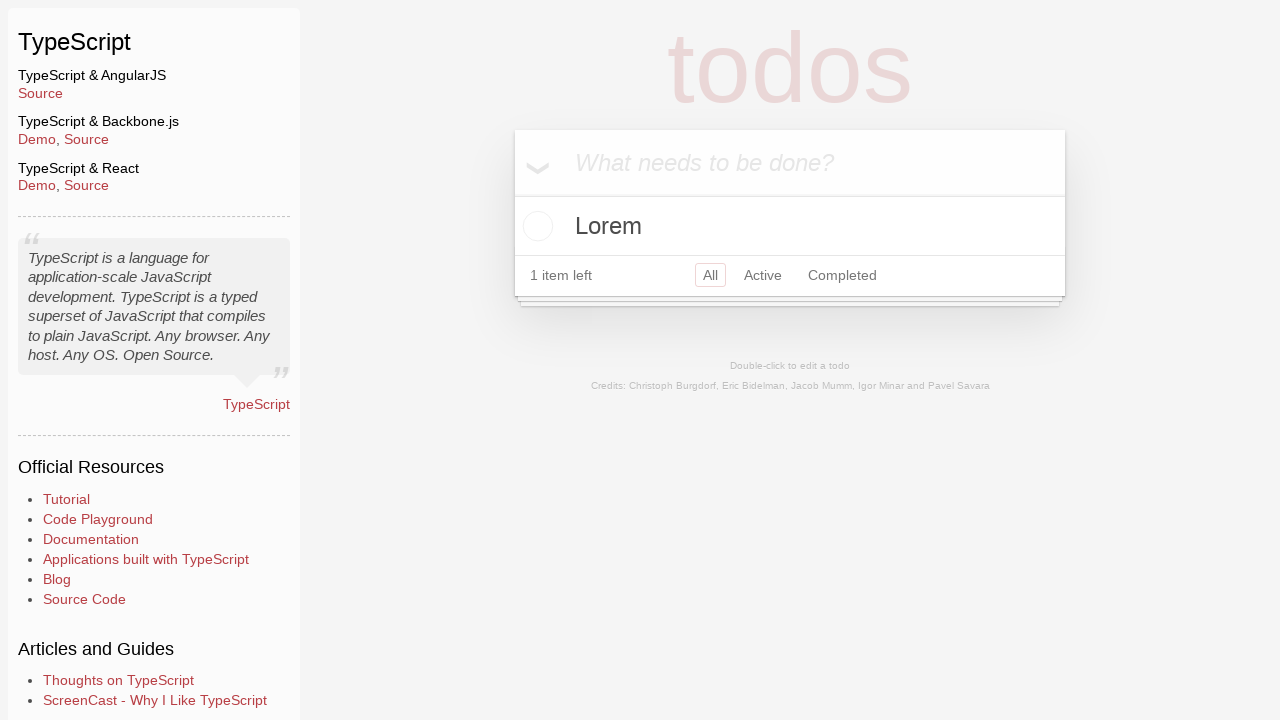

Double-clicked on 'Lorem' todo to enter edit mode at (790, 226) on text=Lorem
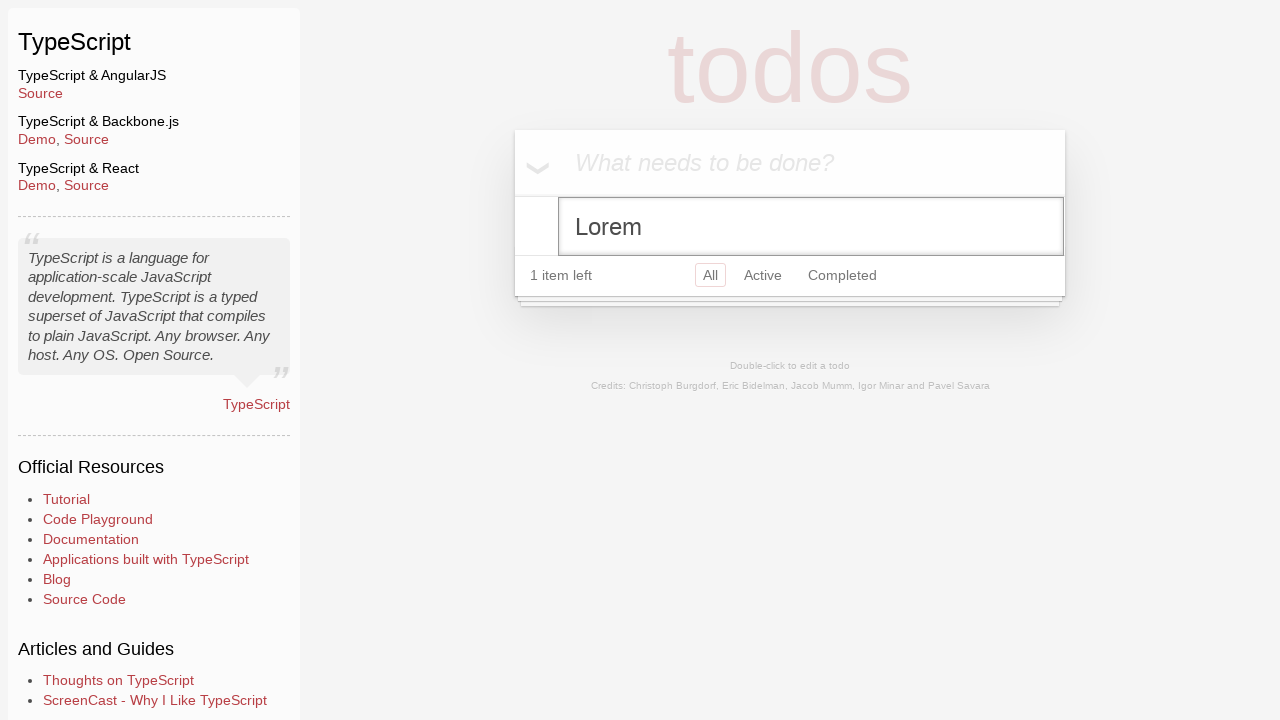

Changed todo text to 'Ipsum' in edit field on .edit
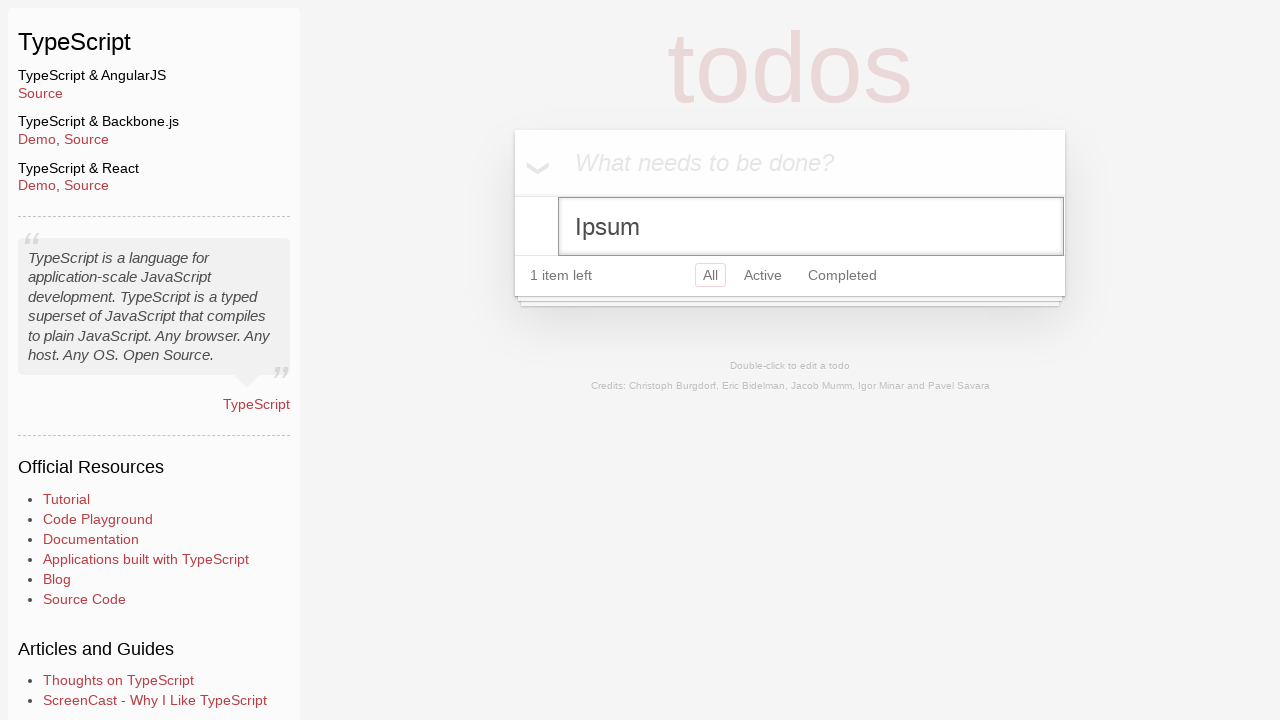

Pressed Escape to discard changes on .edit
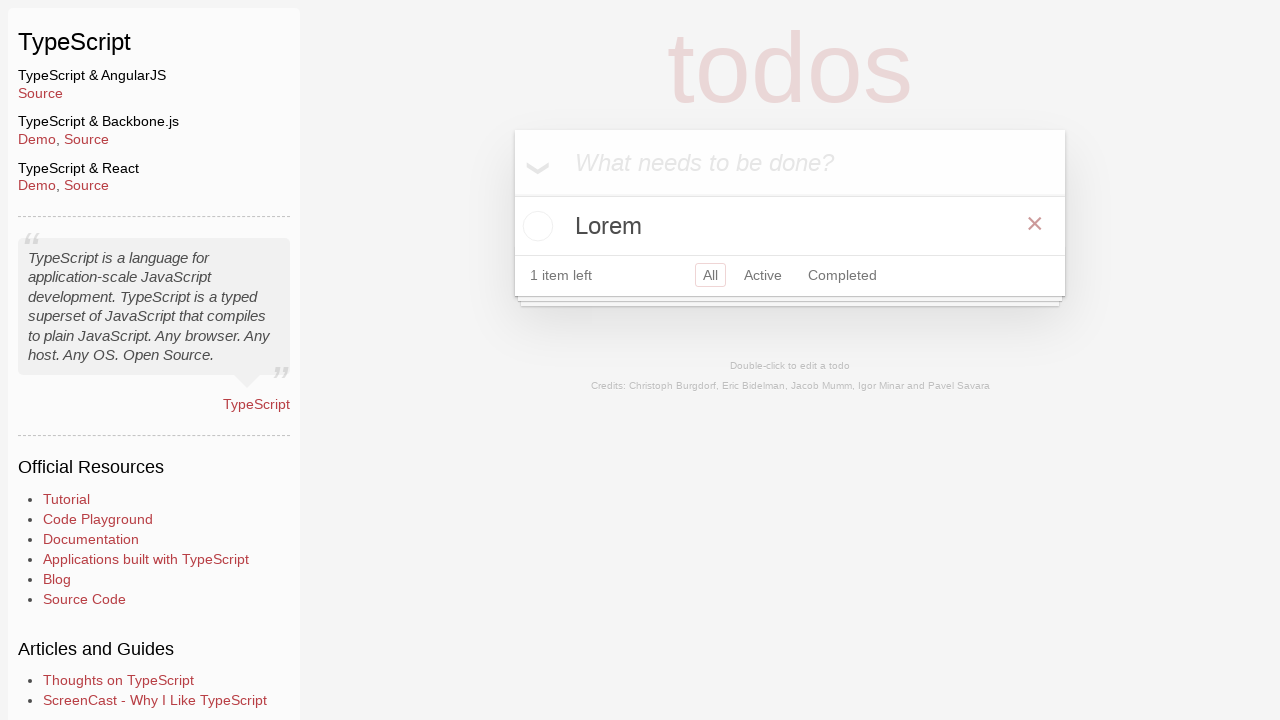

Verified original todo text 'Lorem' is still displayed
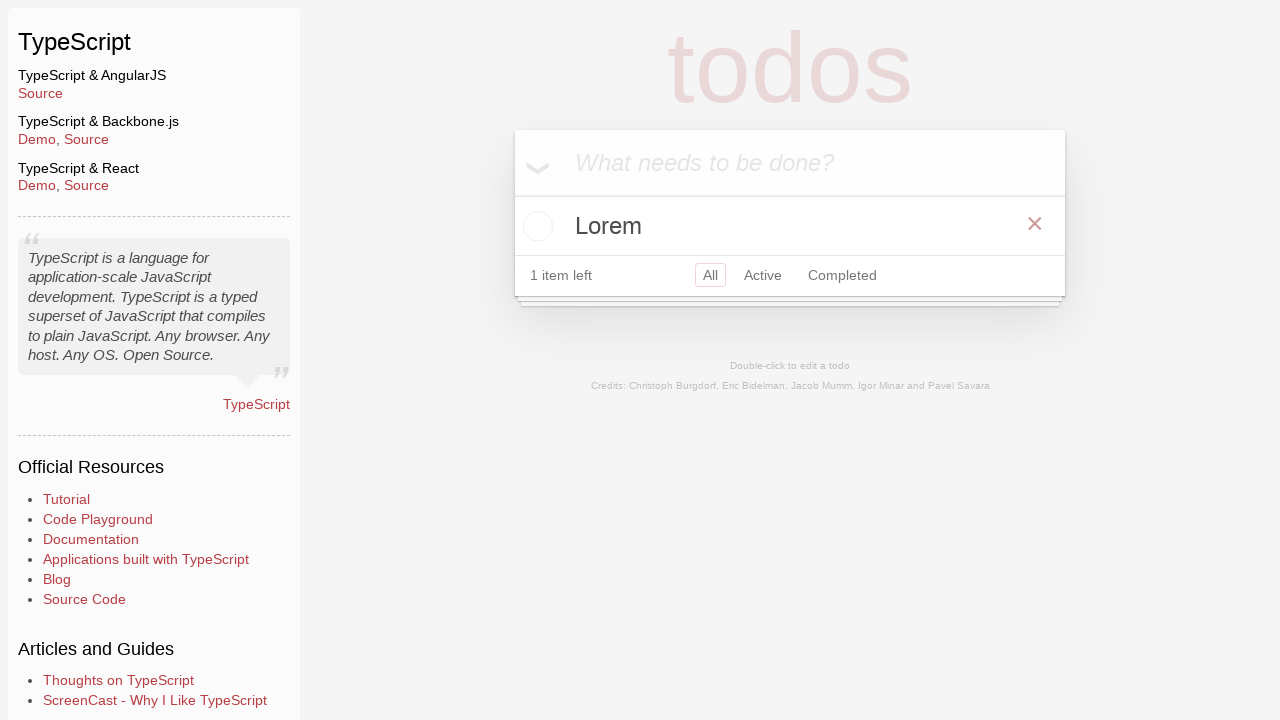

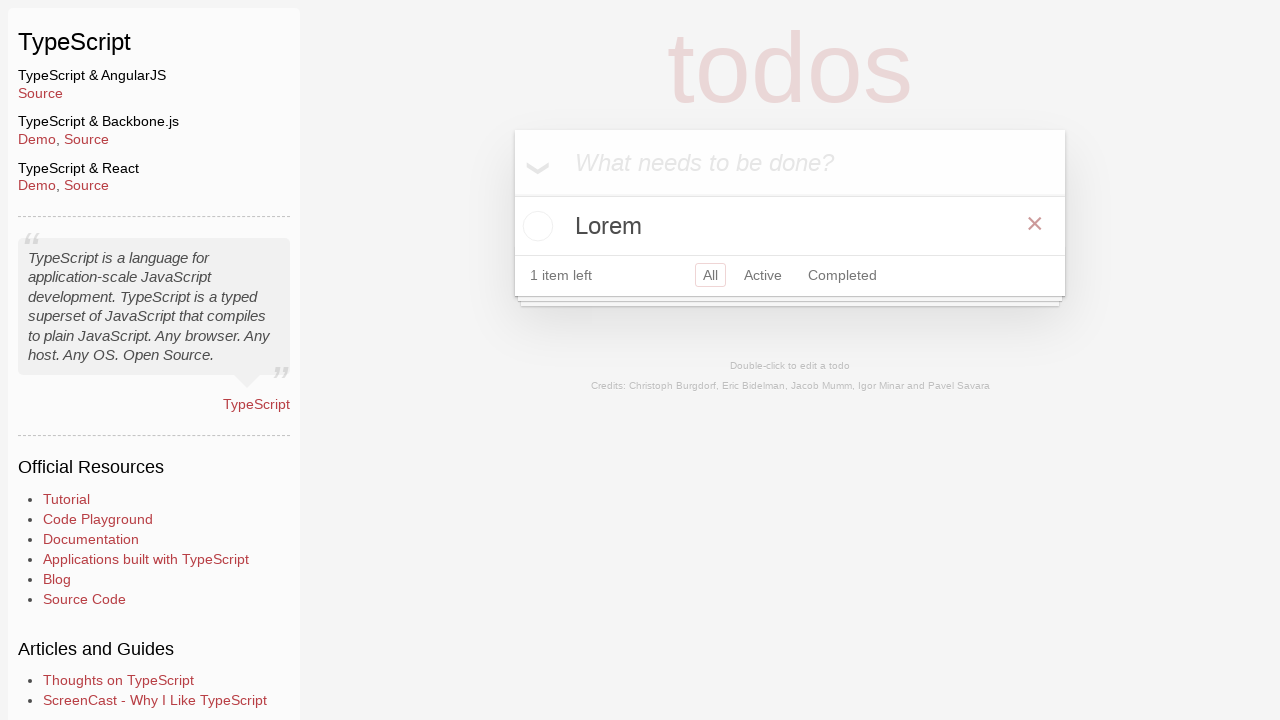